Tests that entered text is trimmed when editing a todo item

Starting URL: https://demo.playwright.dev/todomvc

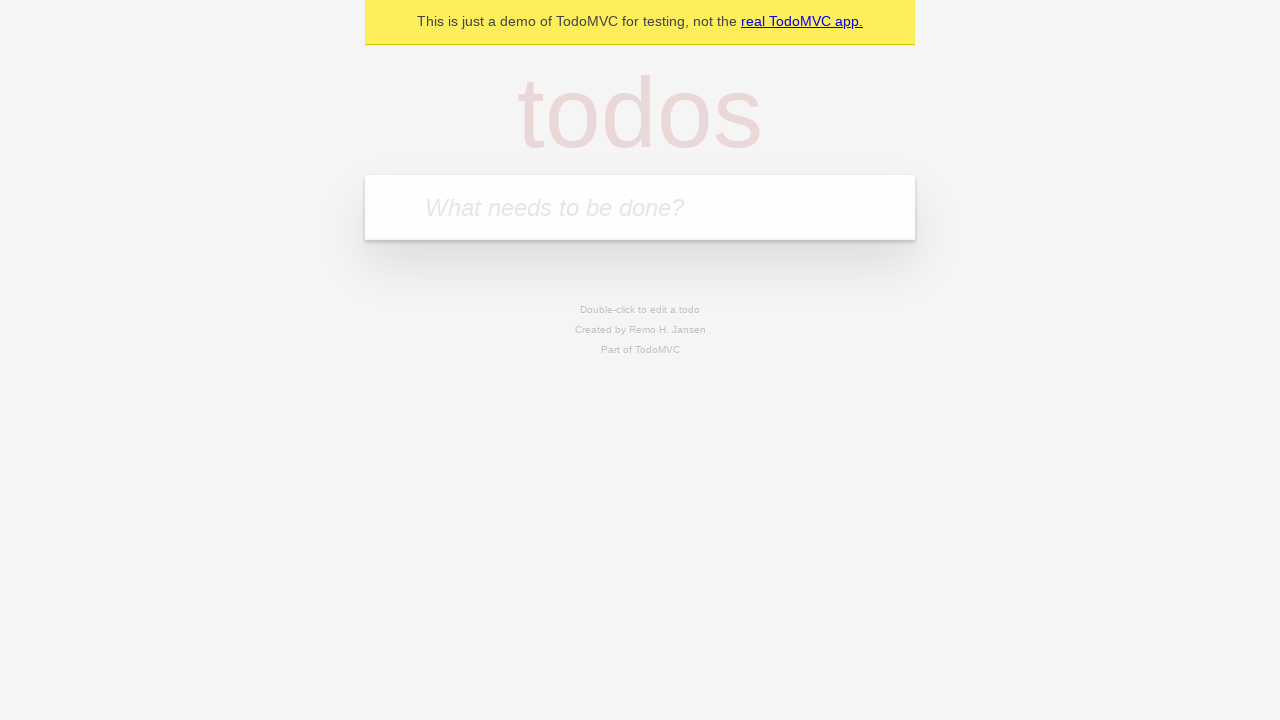

Filled todo input with 'buy some cheese' on internal:attr=[placeholder="What needs to be done?"i]
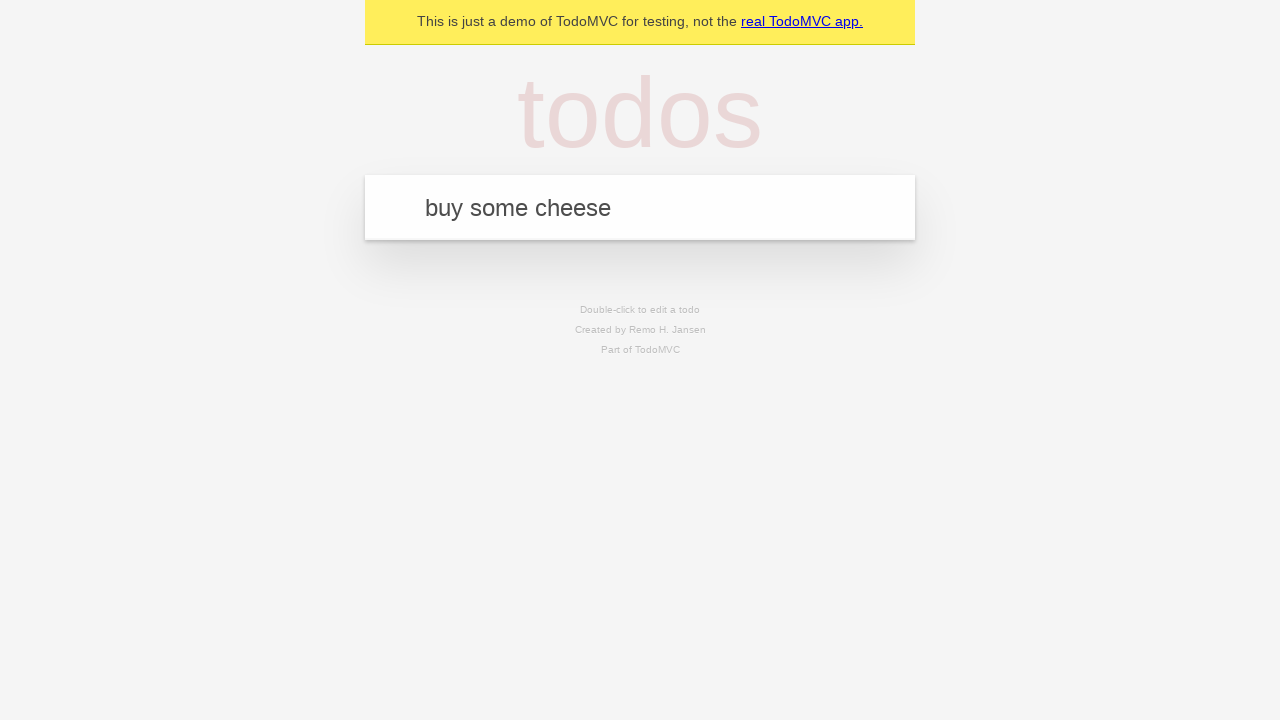

Pressed Enter to create first todo on internal:attr=[placeholder="What needs to be done?"i]
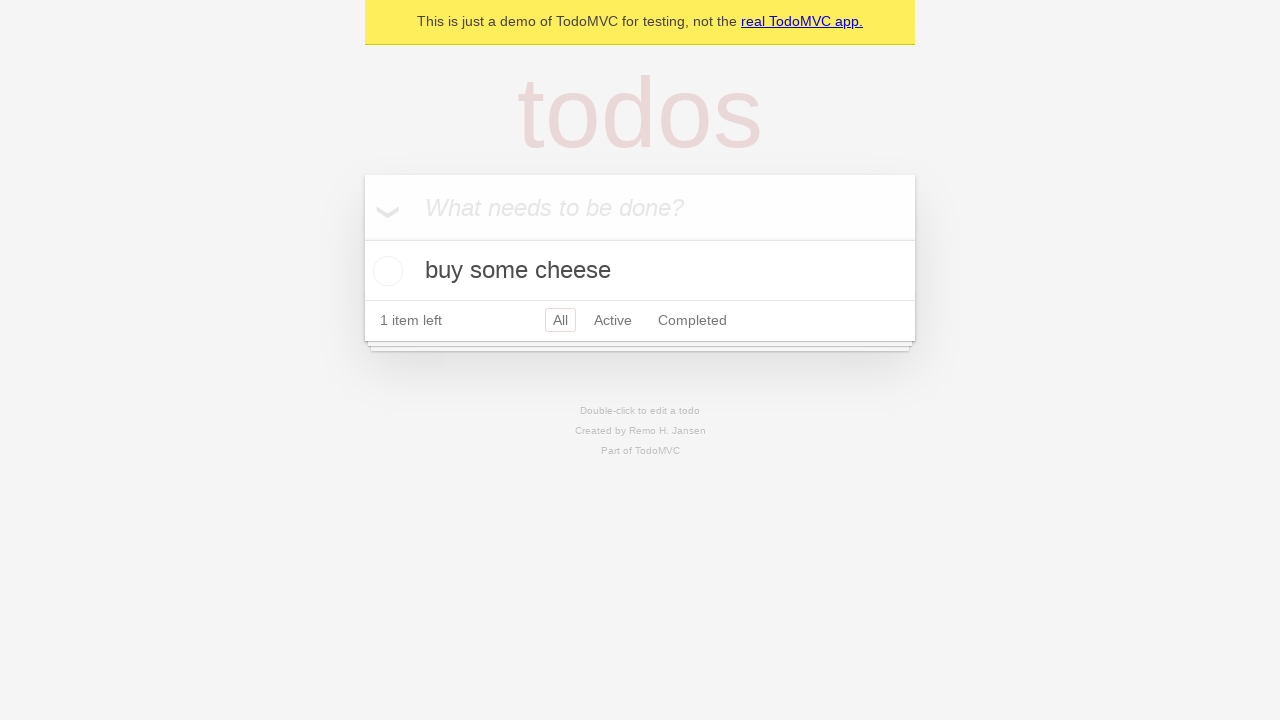

Filled todo input with 'feed the cat' on internal:attr=[placeholder="What needs to be done?"i]
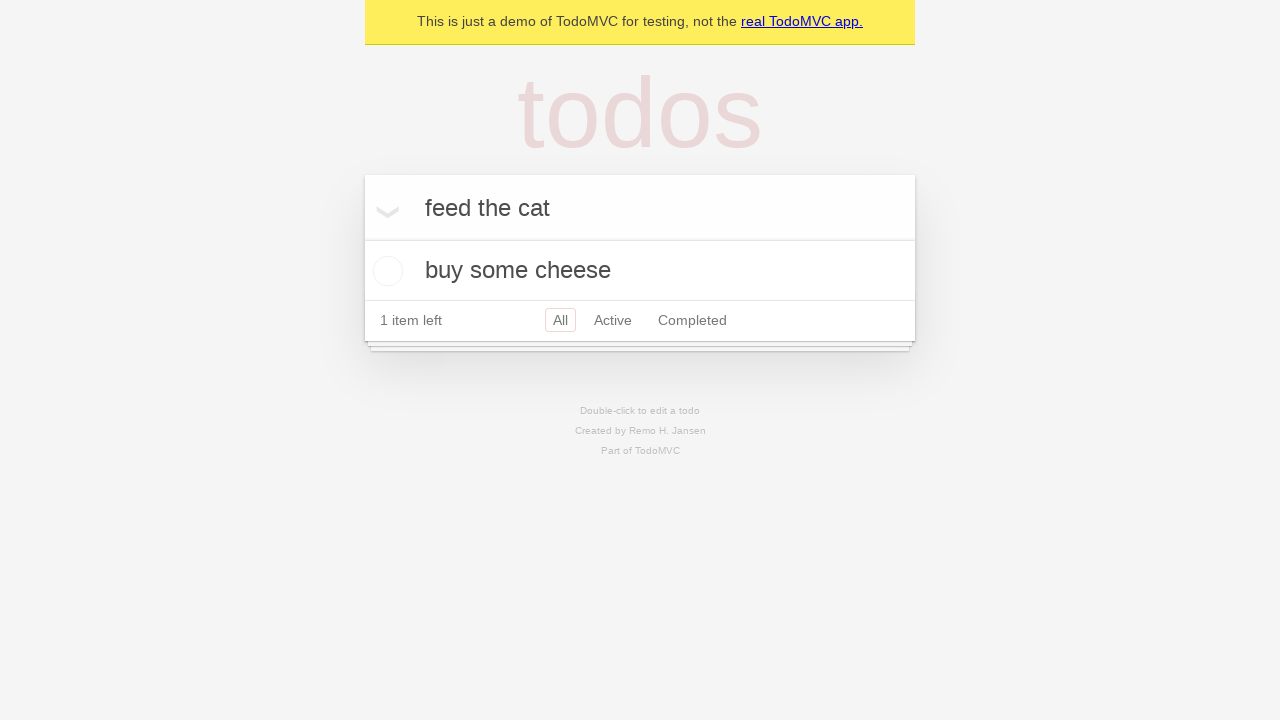

Pressed Enter to create second todo on internal:attr=[placeholder="What needs to be done?"i]
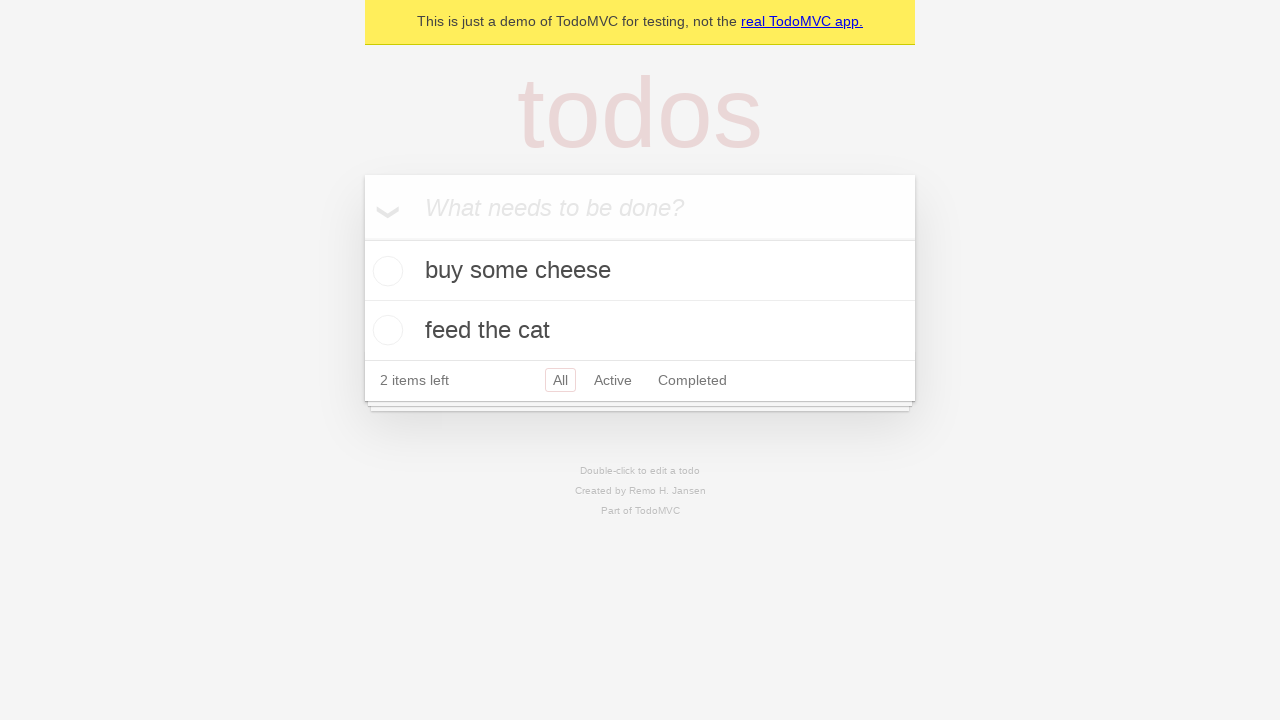

Filled todo input with 'book a doctors appointment' on internal:attr=[placeholder="What needs to be done?"i]
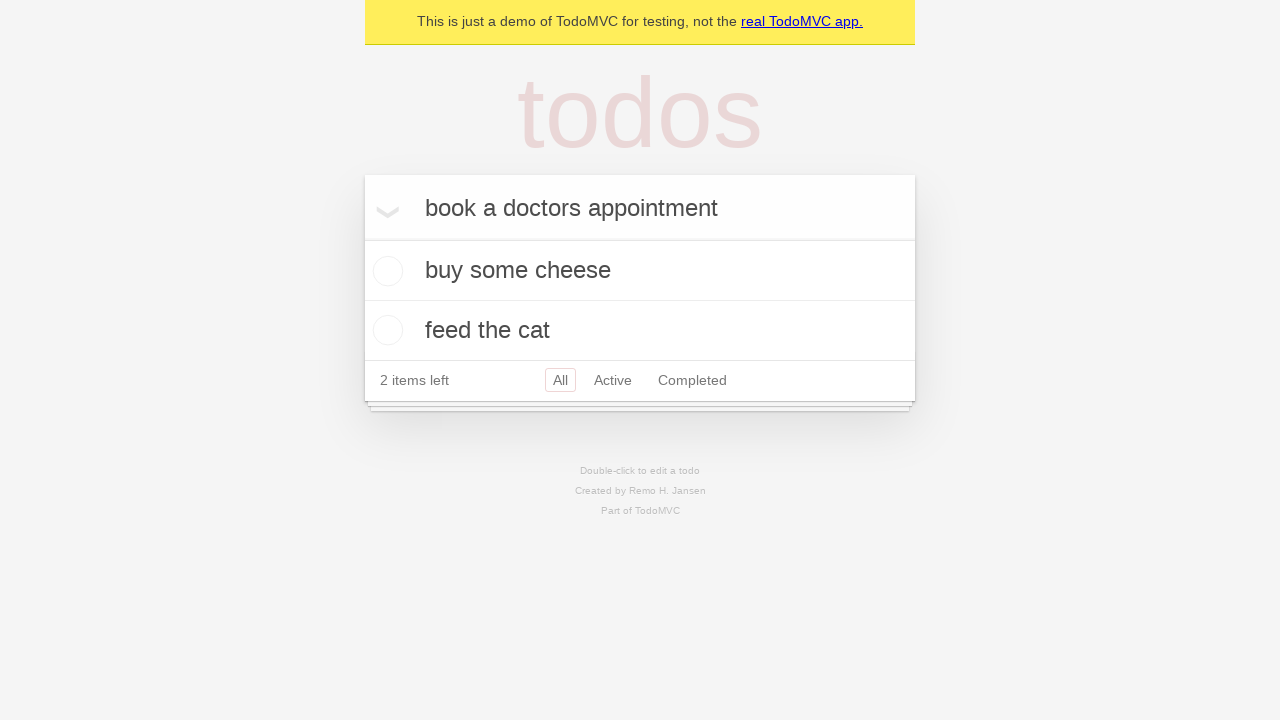

Pressed Enter to create third todo on internal:attr=[placeholder="What needs to be done?"i]
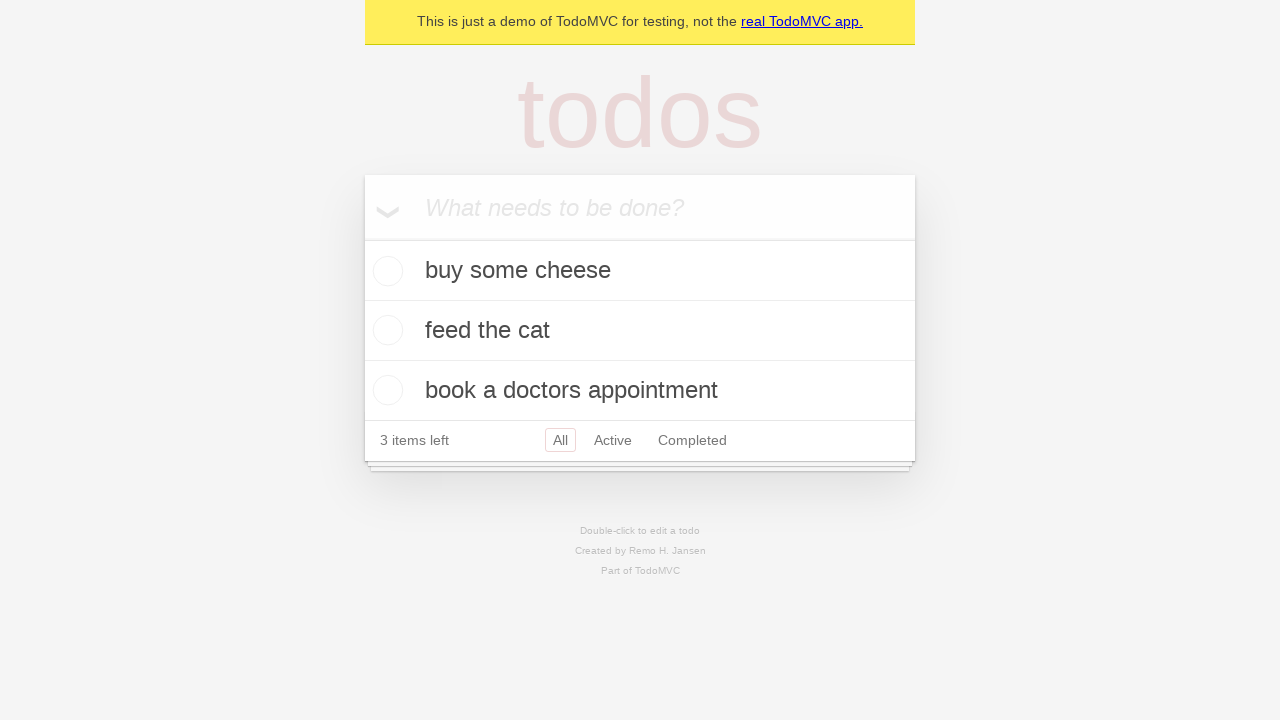

Located all todo items
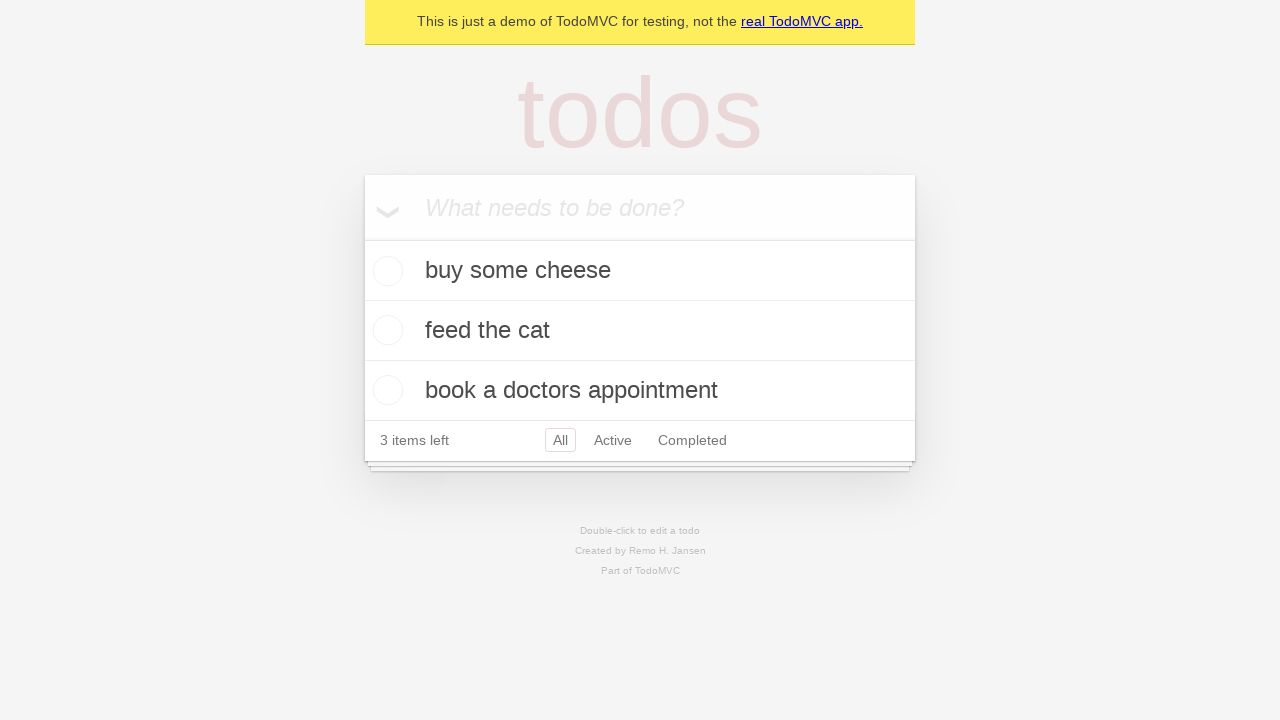

Double-clicked second todo item to enter edit mode at (640, 331) on internal:testid=[data-testid="todo-item"s] >> nth=1
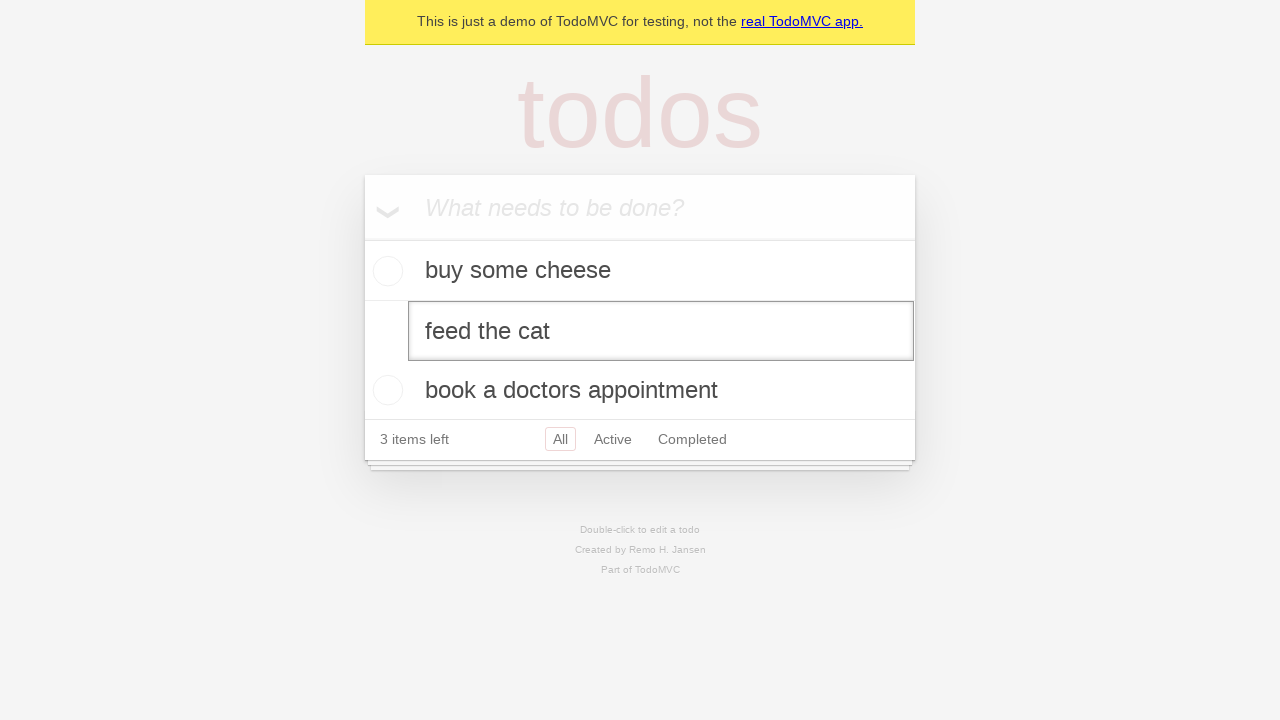

Filled edit textbox with text containing leading and trailing whitespace on internal:testid=[data-testid="todo-item"s] >> nth=1 >> internal:role=textbox[nam
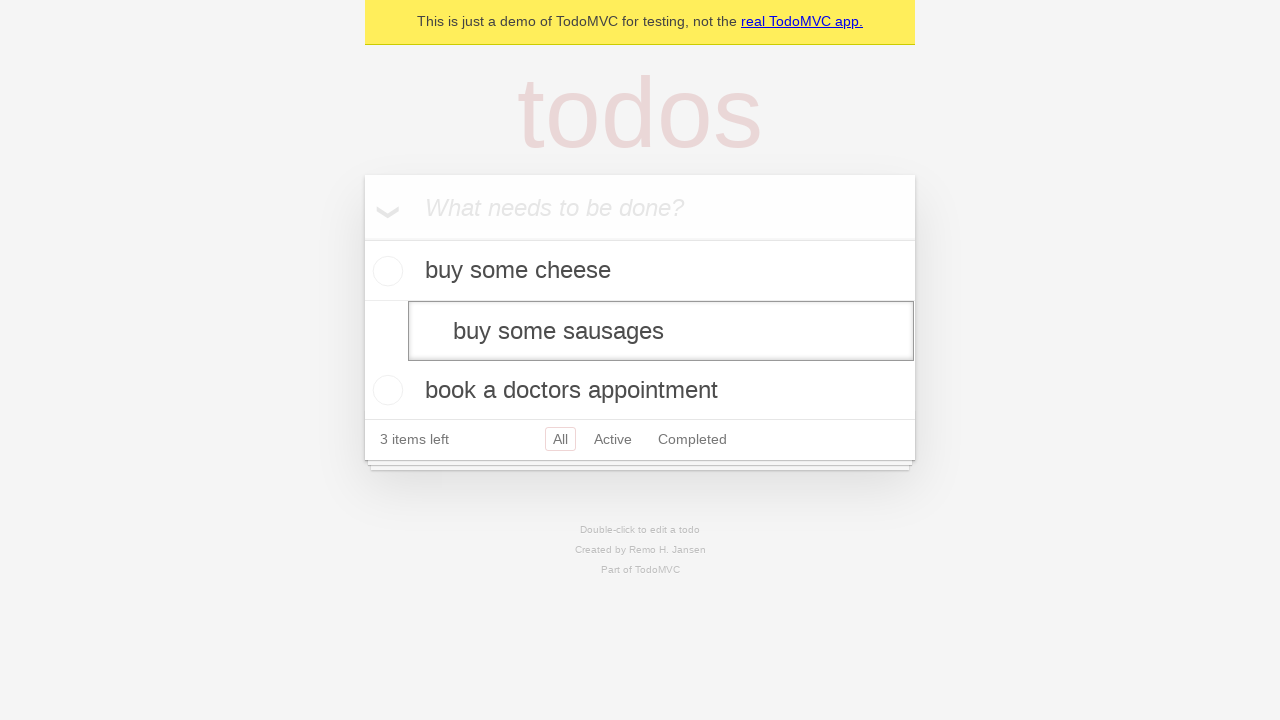

Pressed Enter to save edited todo, text should be trimmed on internal:testid=[data-testid="todo-item"s] >> nth=1 >> internal:role=textbox[nam
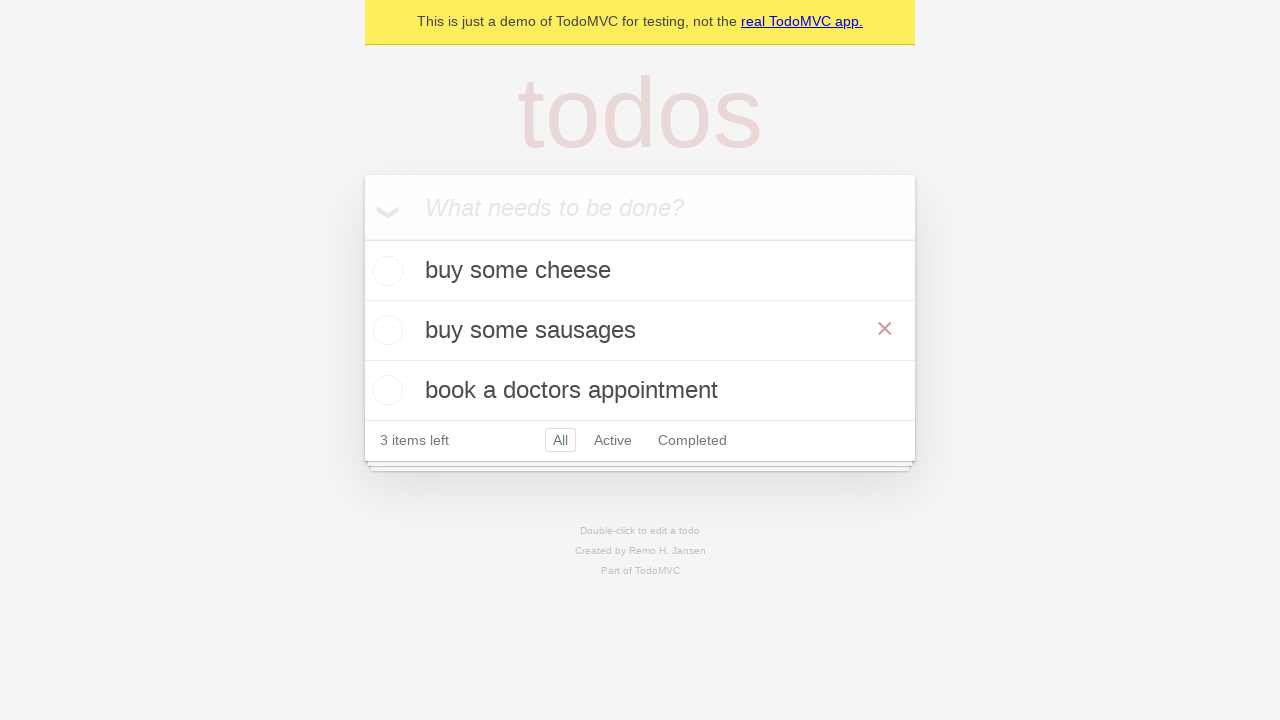

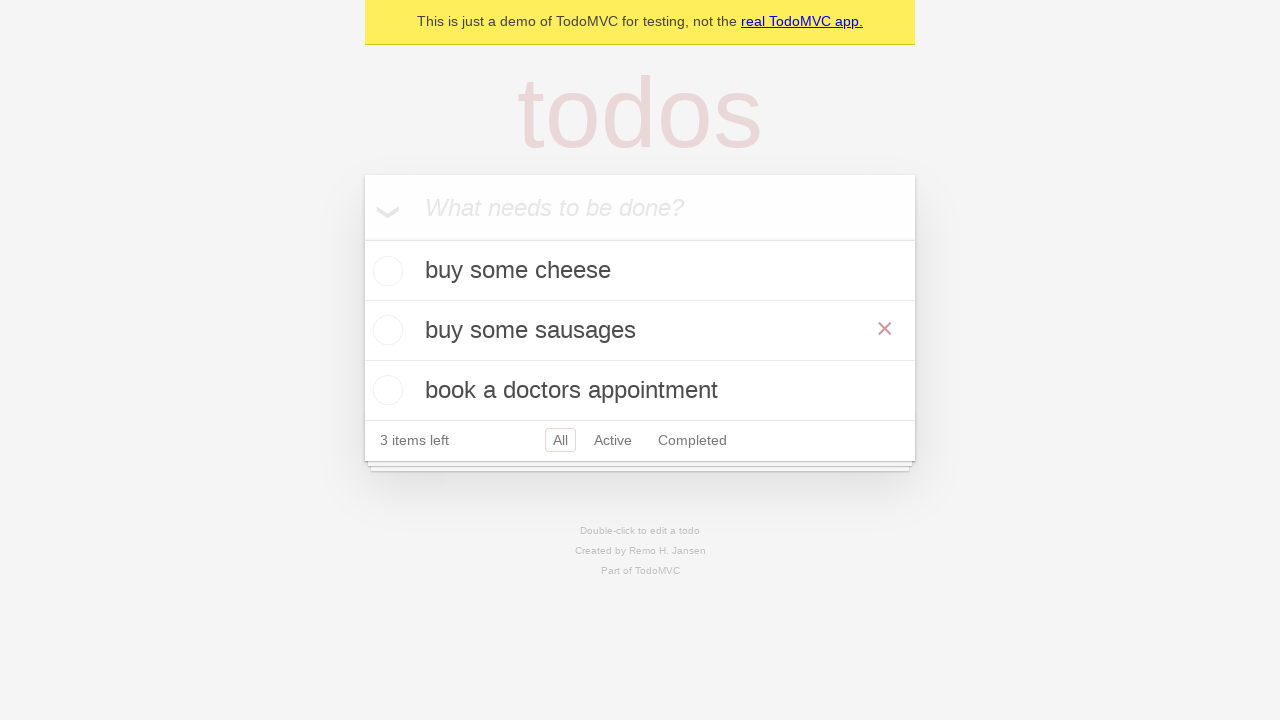